Tests invalid multiplication with comma-separated decimal

Starting URL: https://testsheepnz.github.io/BasicCalculator.html

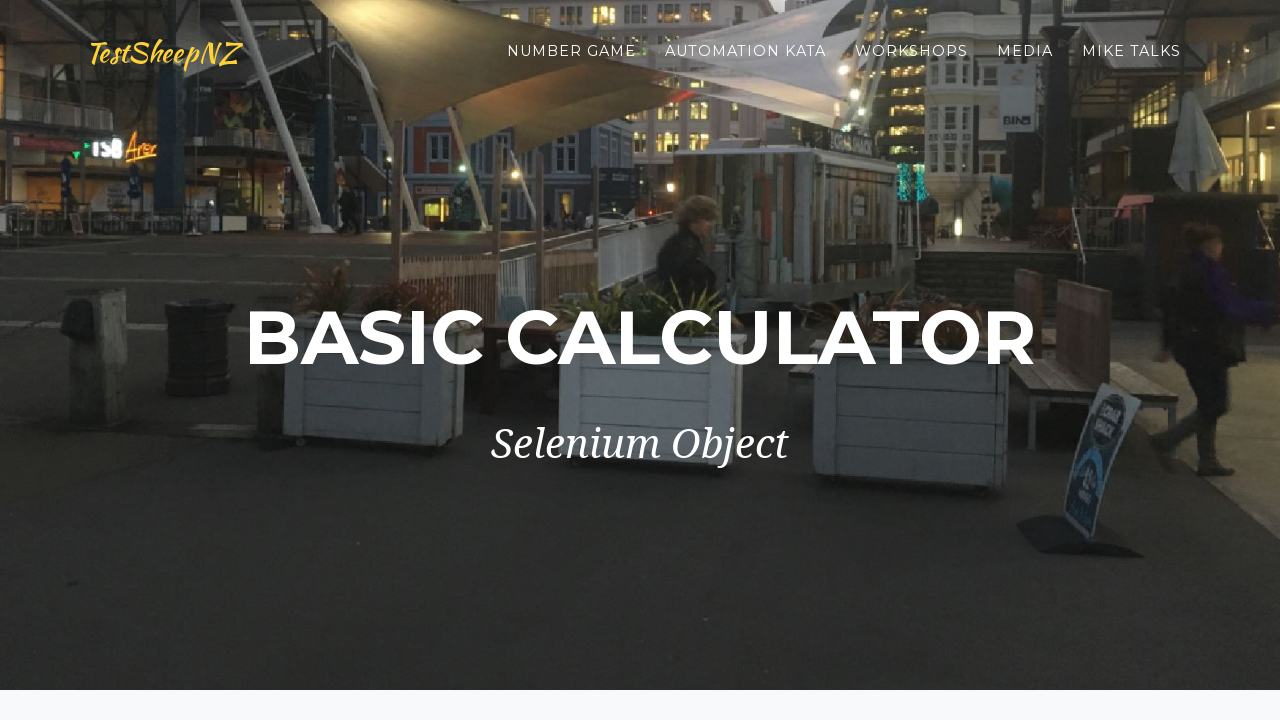

Filled first number field with comma-separated decimal '2,5' on #number1Field
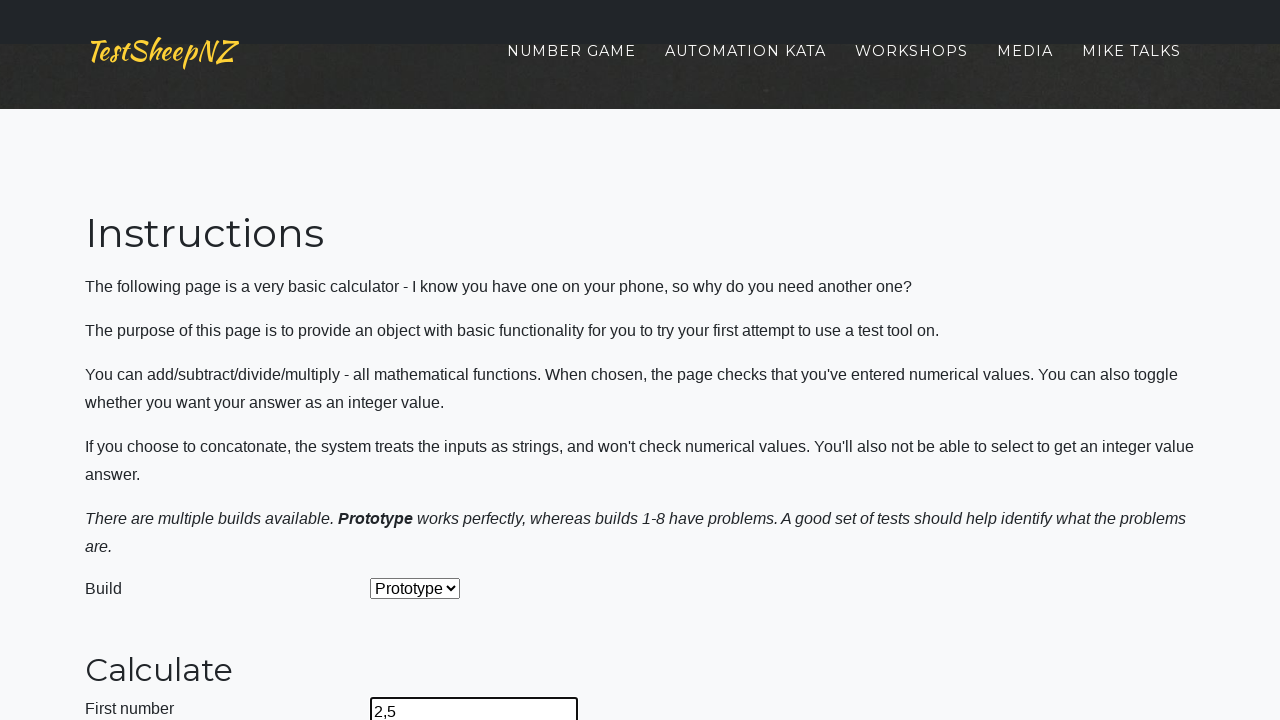

Filled second number field with '2' on #number2Field
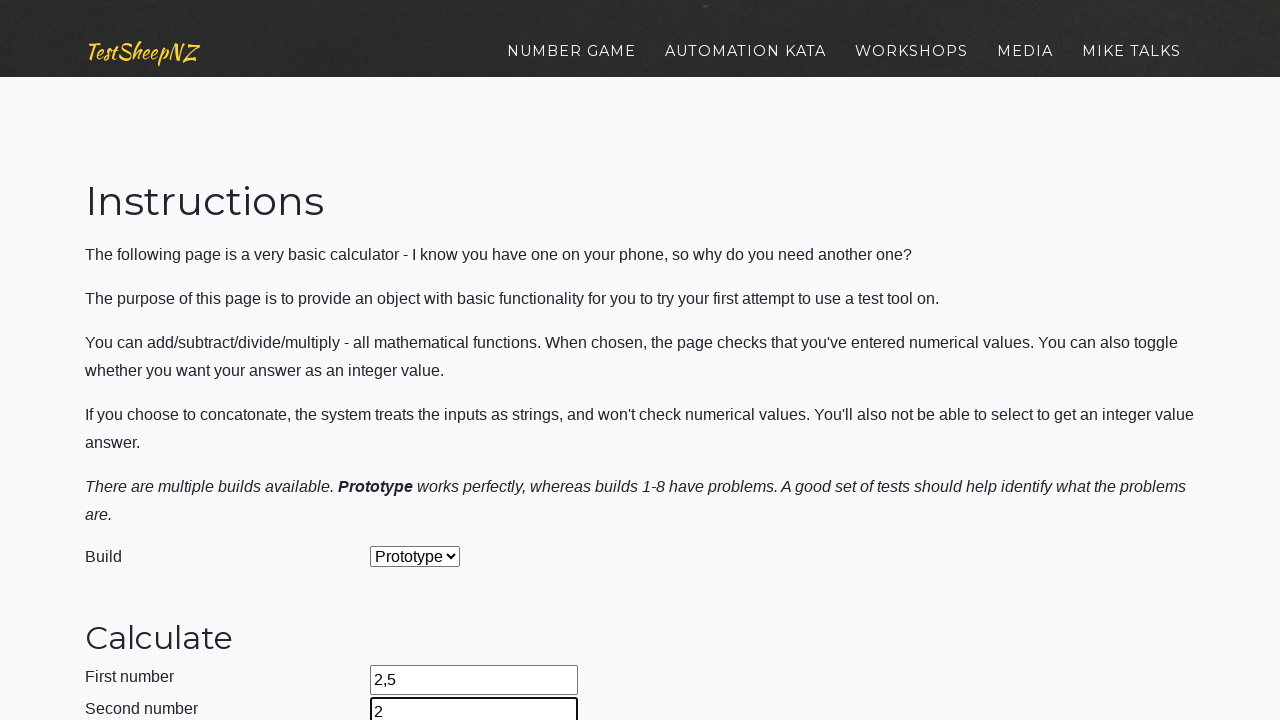

Selected 'Multiply' operation from dropdown on #selectOperationDropdown
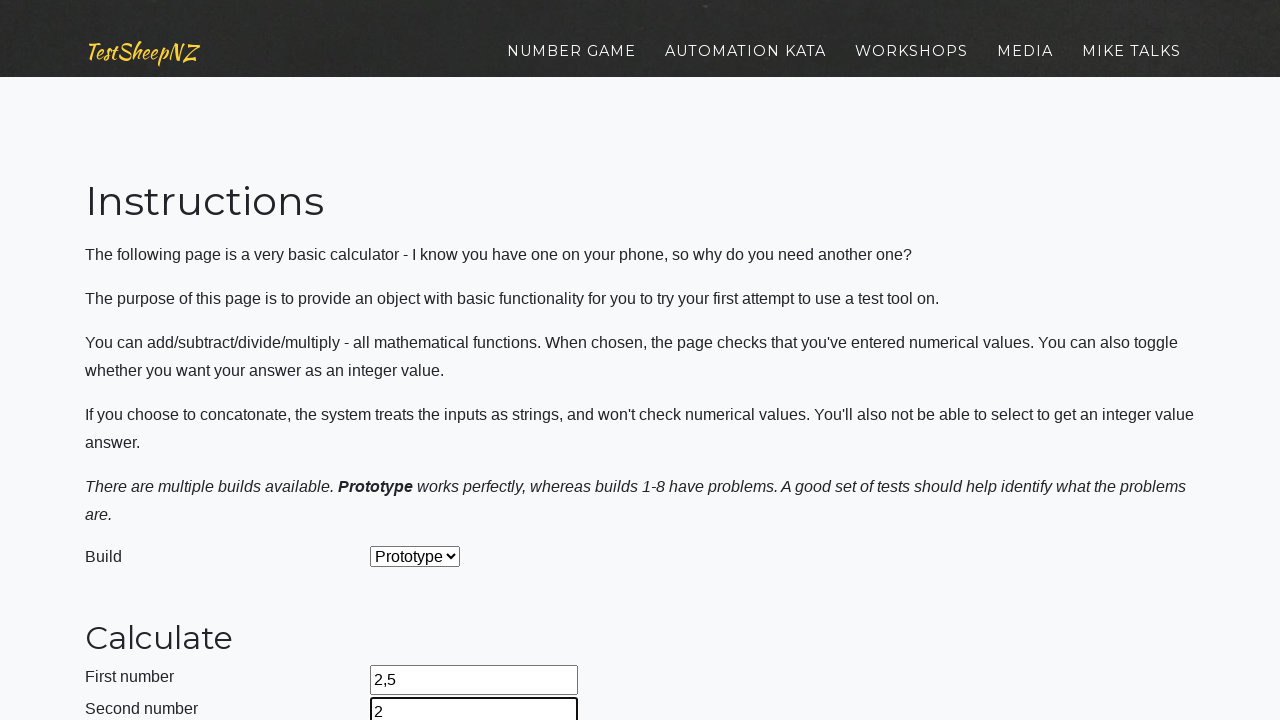

Clicked calculate button to perform multiplication at (422, 361) on #calculateButton
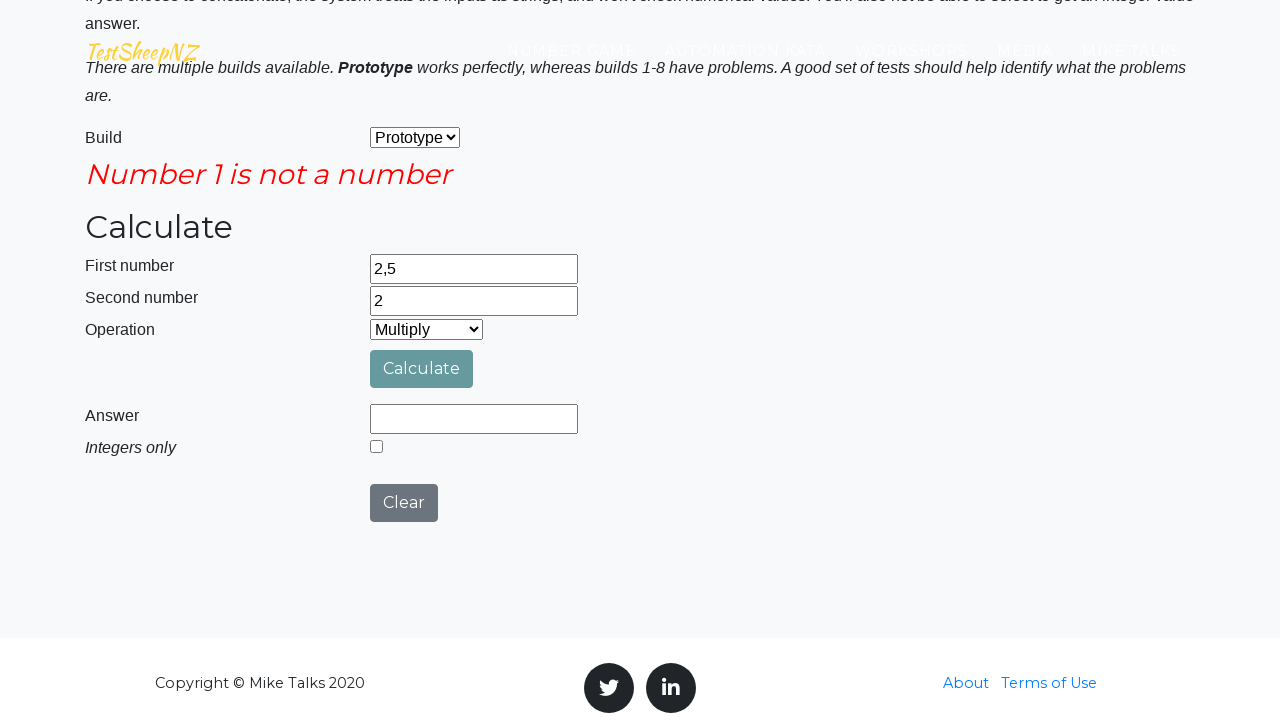

Waited 1000ms for result to display
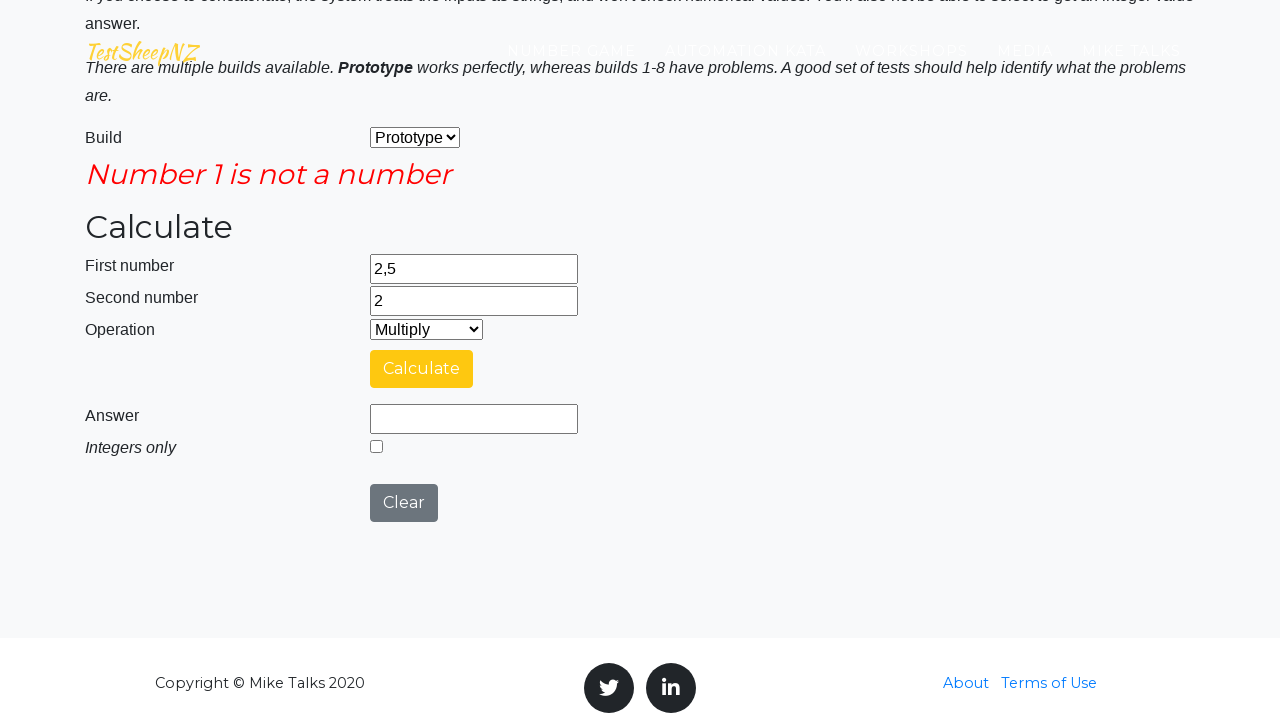

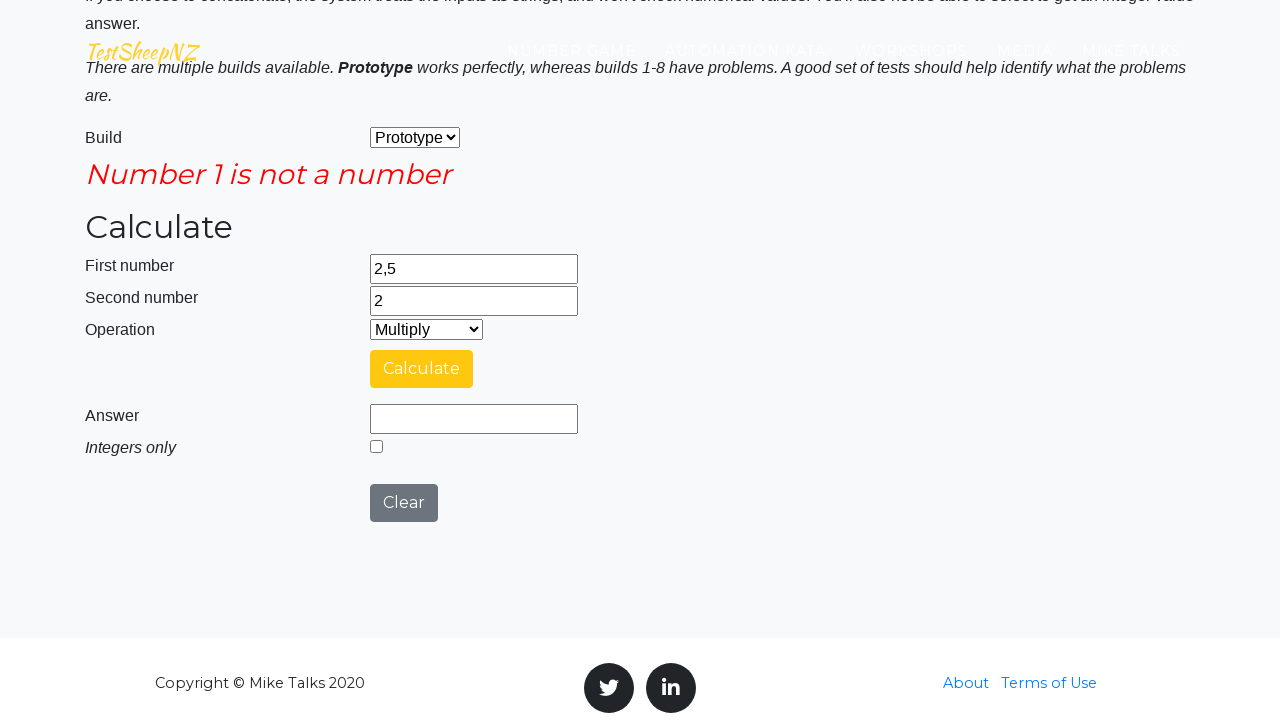